Navigates to jQuery UI page and refreshes it using JavaScript

Starting URL: https://jqueryui.com/

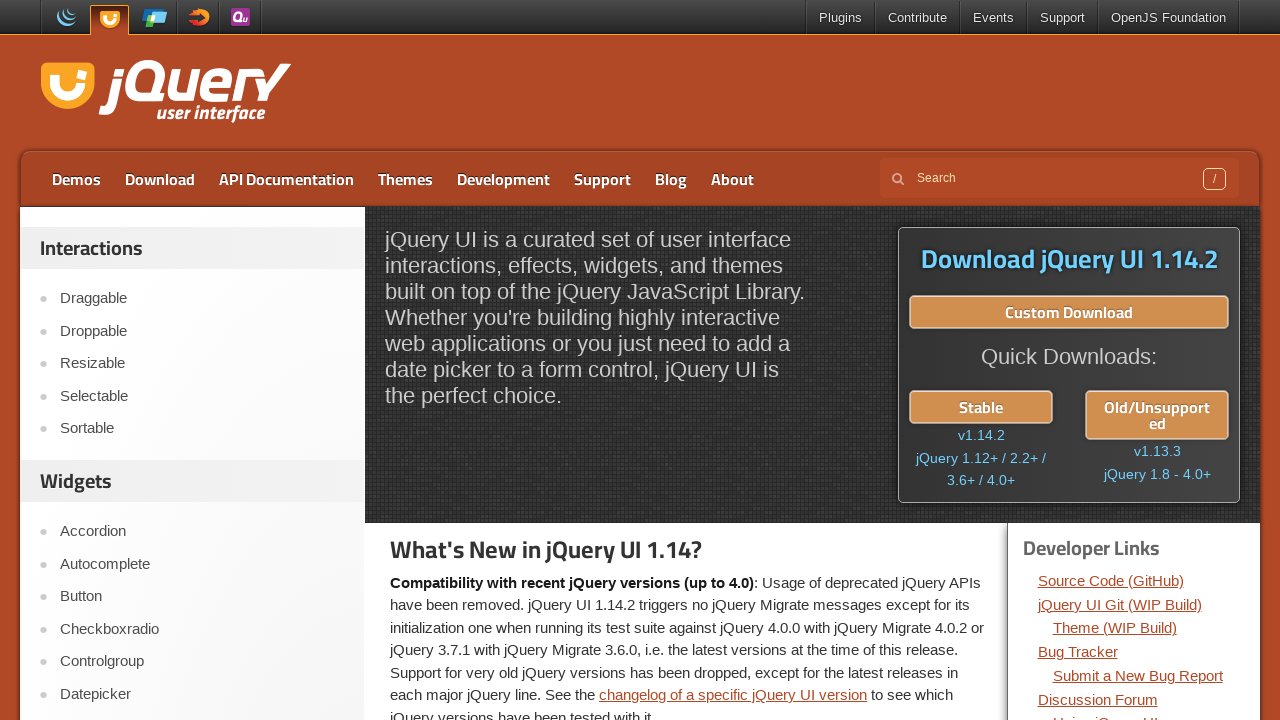

Navigated to jQuery UI homepage
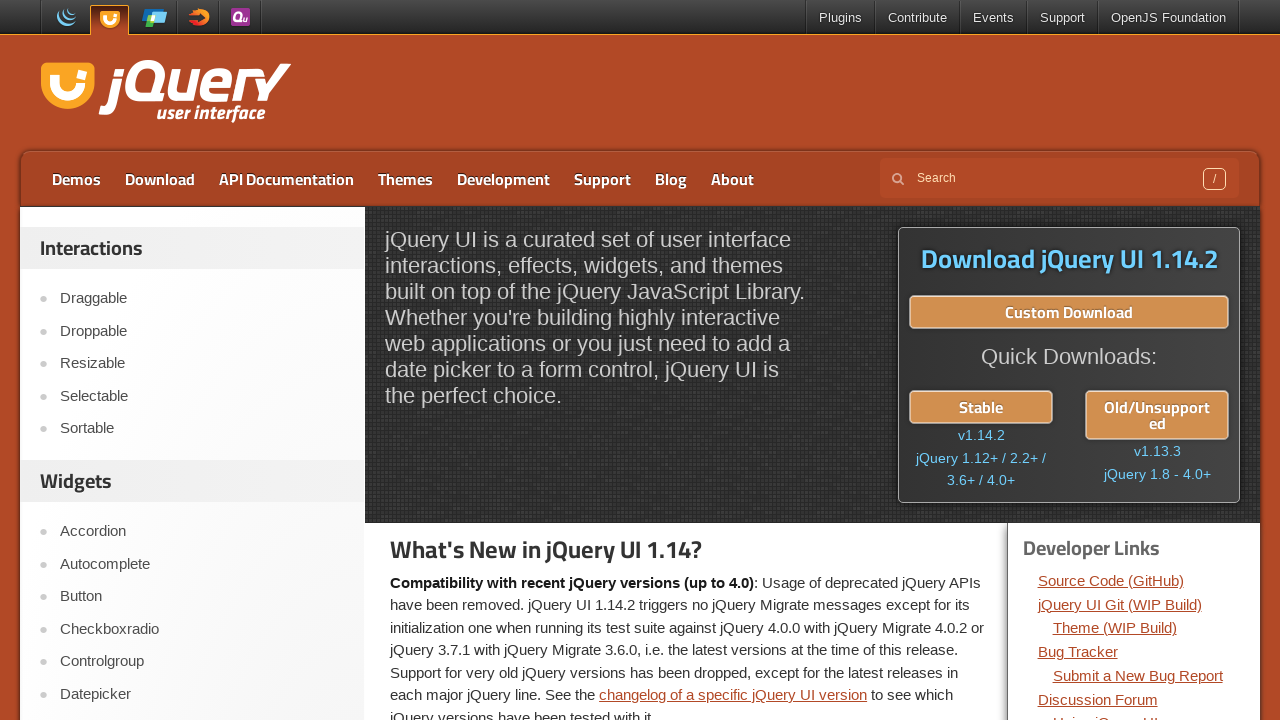

Refreshed page using JavaScript
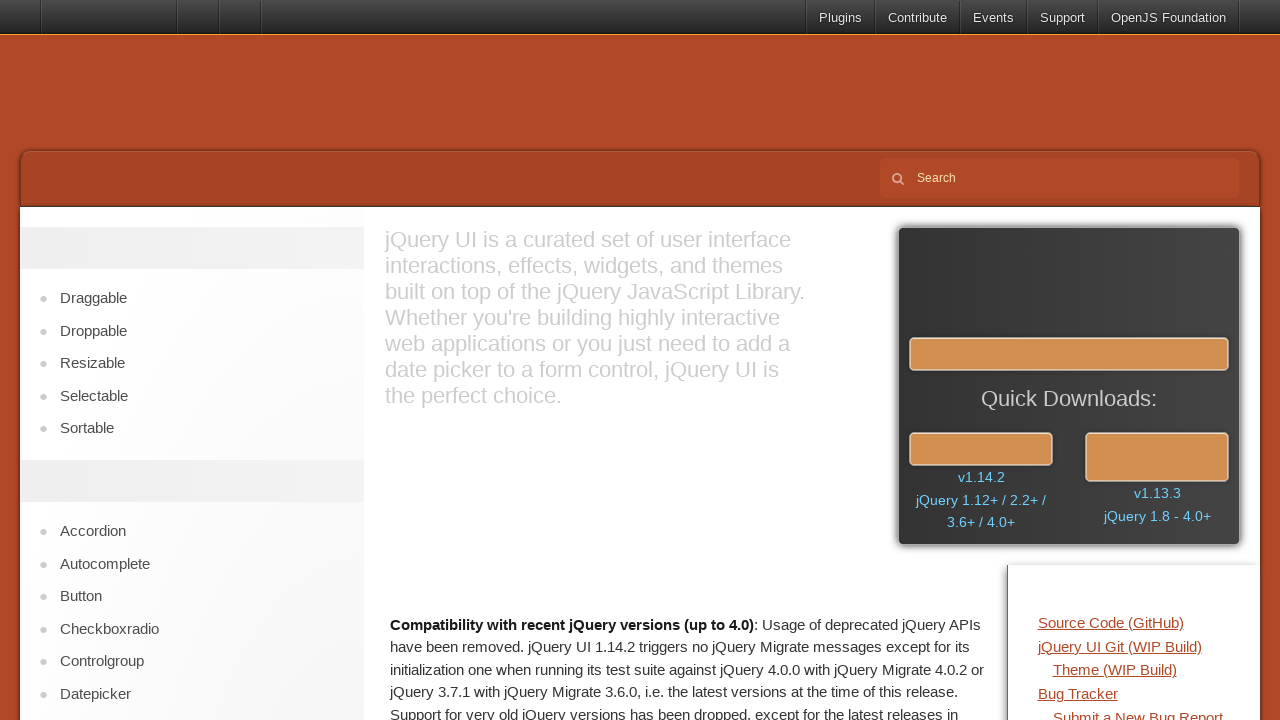

Page reload completed and load state reached
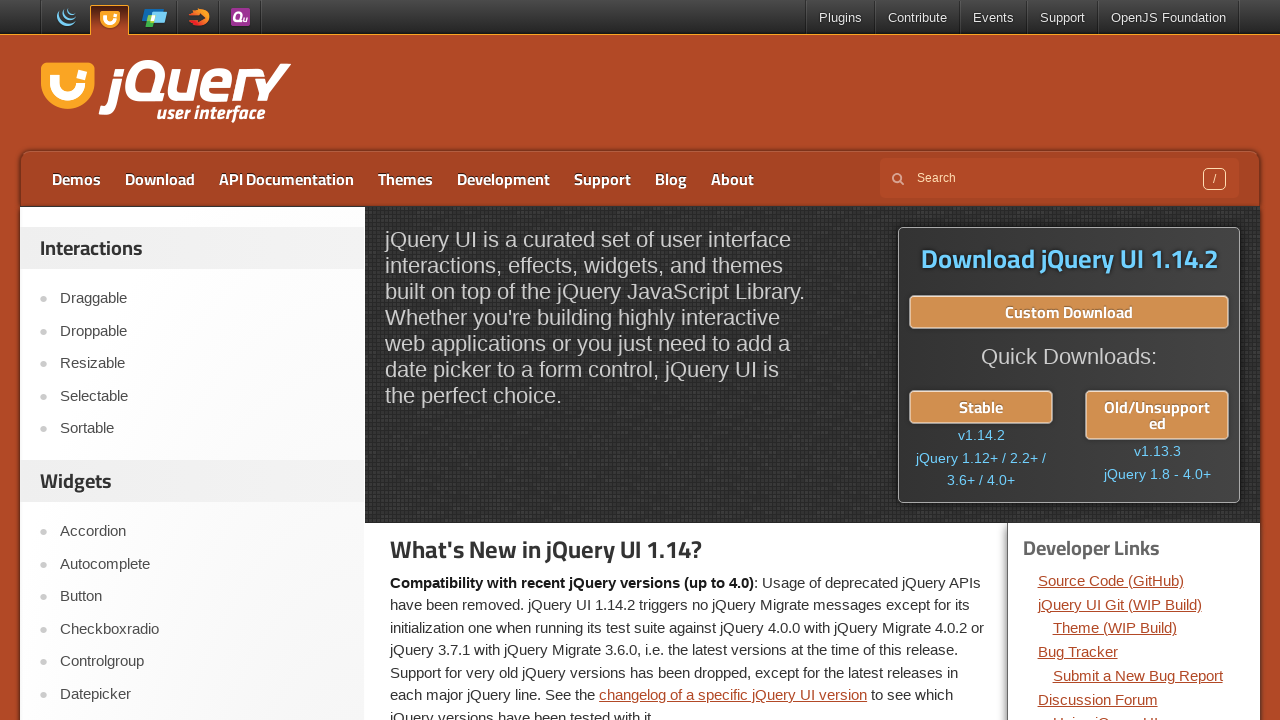

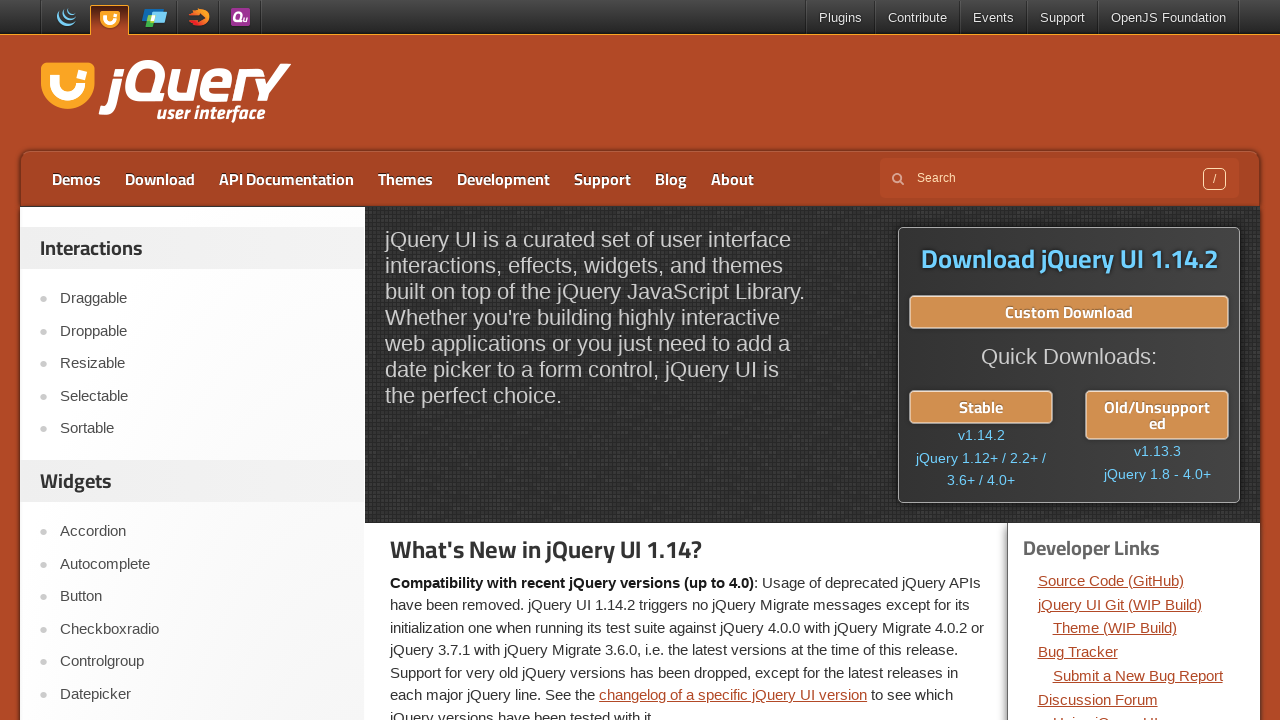